Tests different types of JavaScript alerts including simple alerts, confirmation dialogs, and prompt dialogs on a demo automation testing site

Starting URL: https://demo.automationtesting.in/Alerts.html

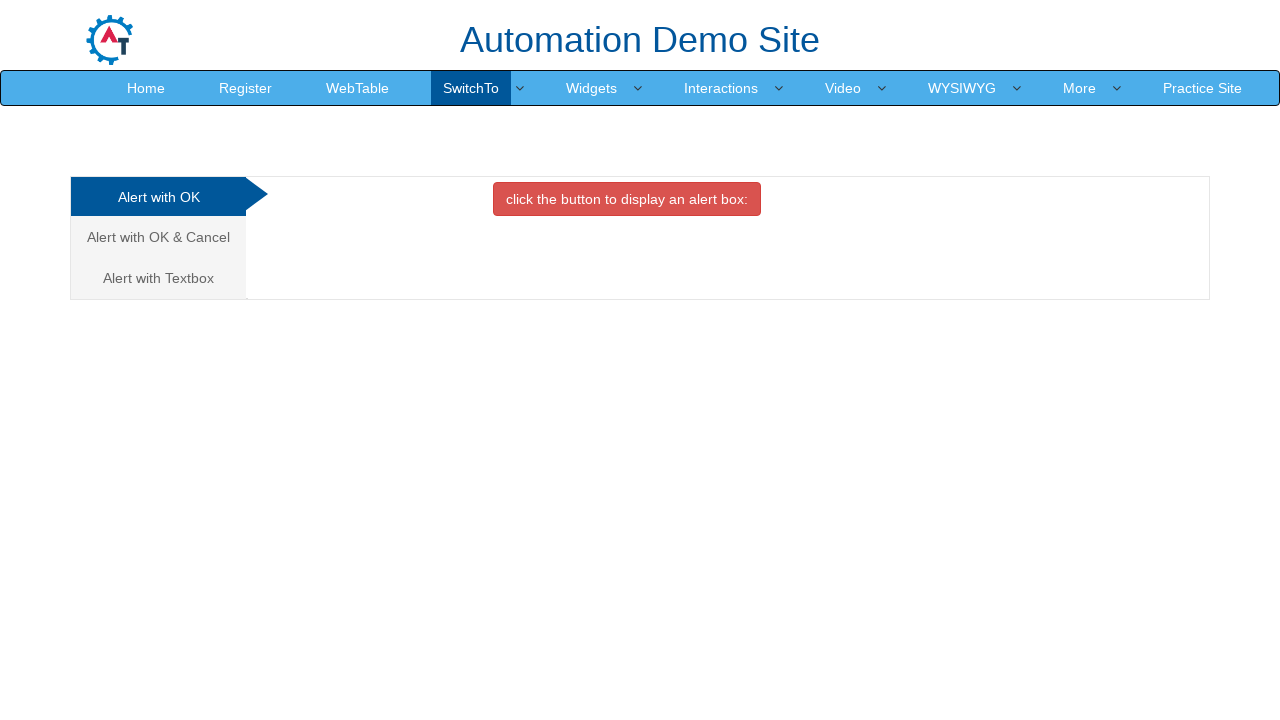

Clicked 'Alert with OK' link at (158, 197) on a:has-text('Alert with OK')
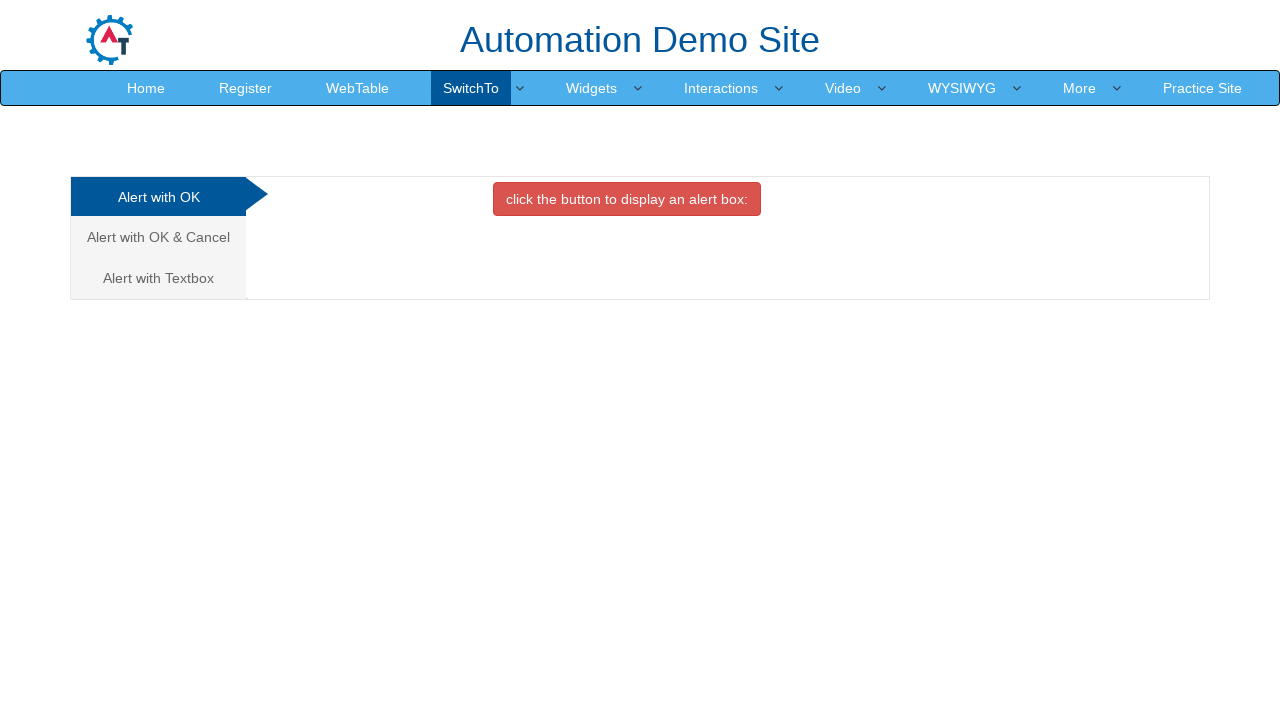

Clicked button to display alert box at (627, 199) on button:has-text('click the button to display an  alert box:')
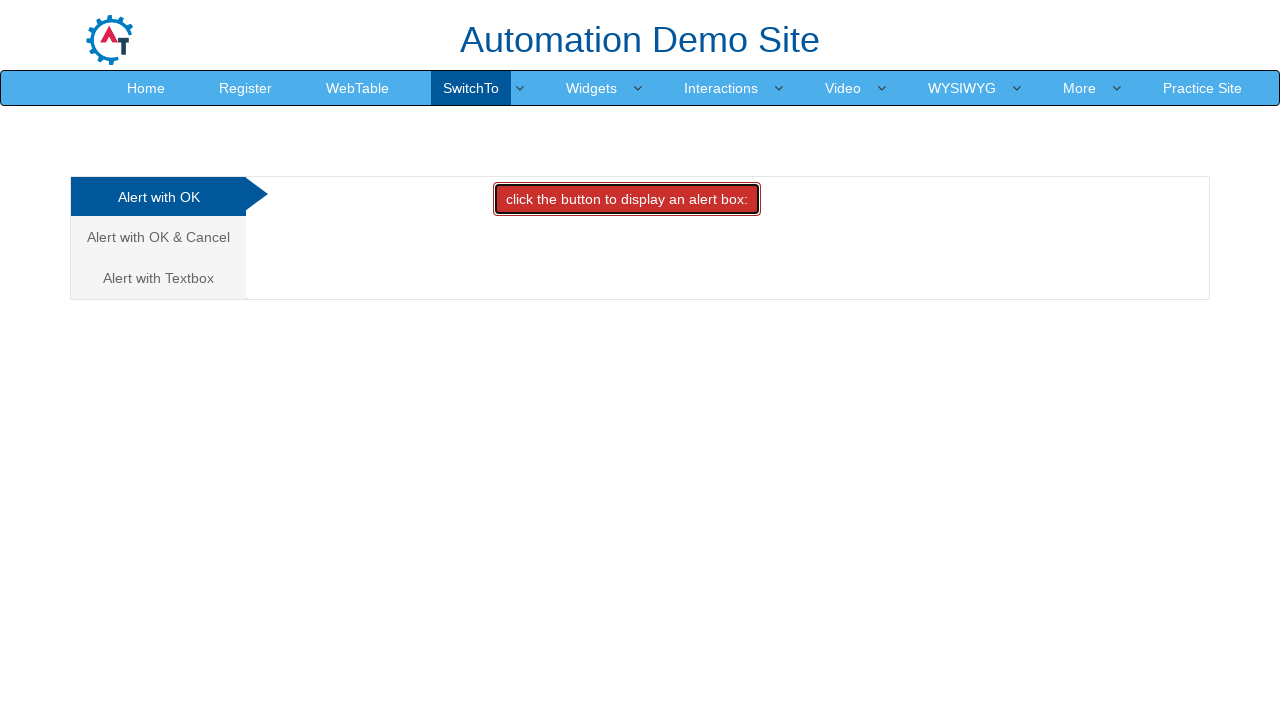

Accepted simple alert dialog
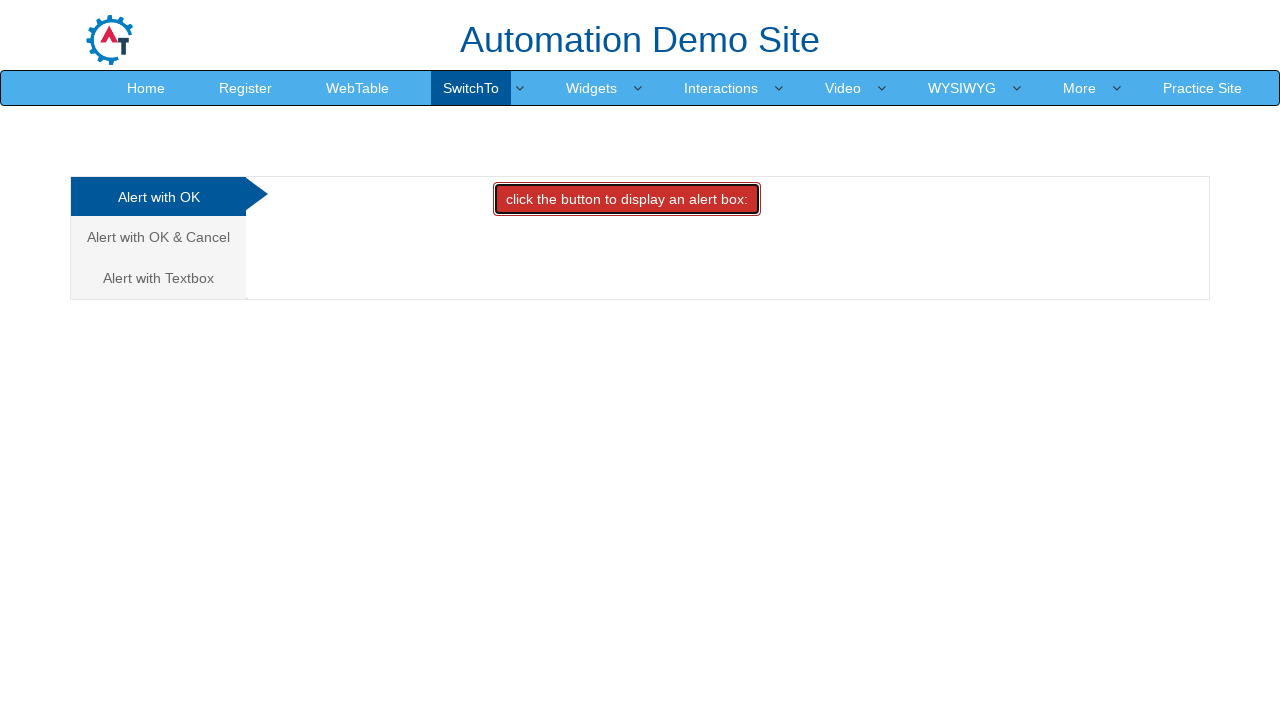

Clicked 'Alert with OK & Cancel' link at (158, 237) on a:has-text('Alert with OK & Cancel')
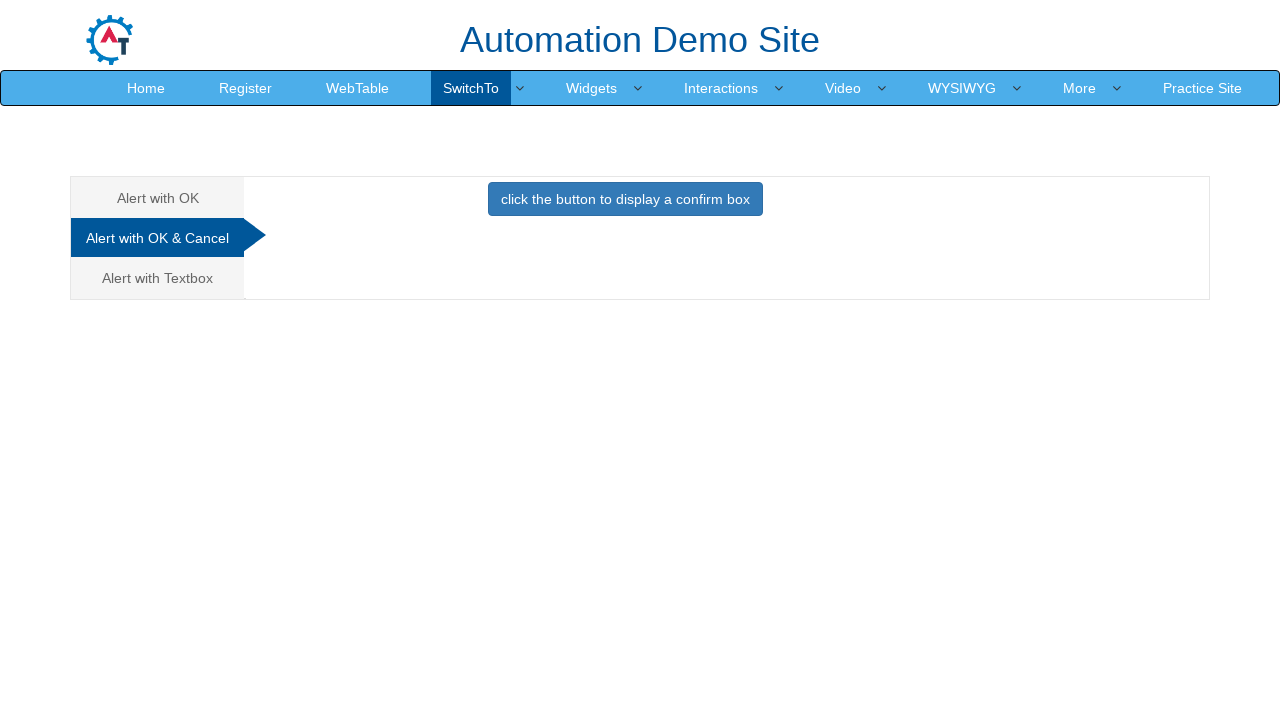

Clicked button to display confirmation dialog at (625, 199) on button:has-text('click the button to display a  confirm box')
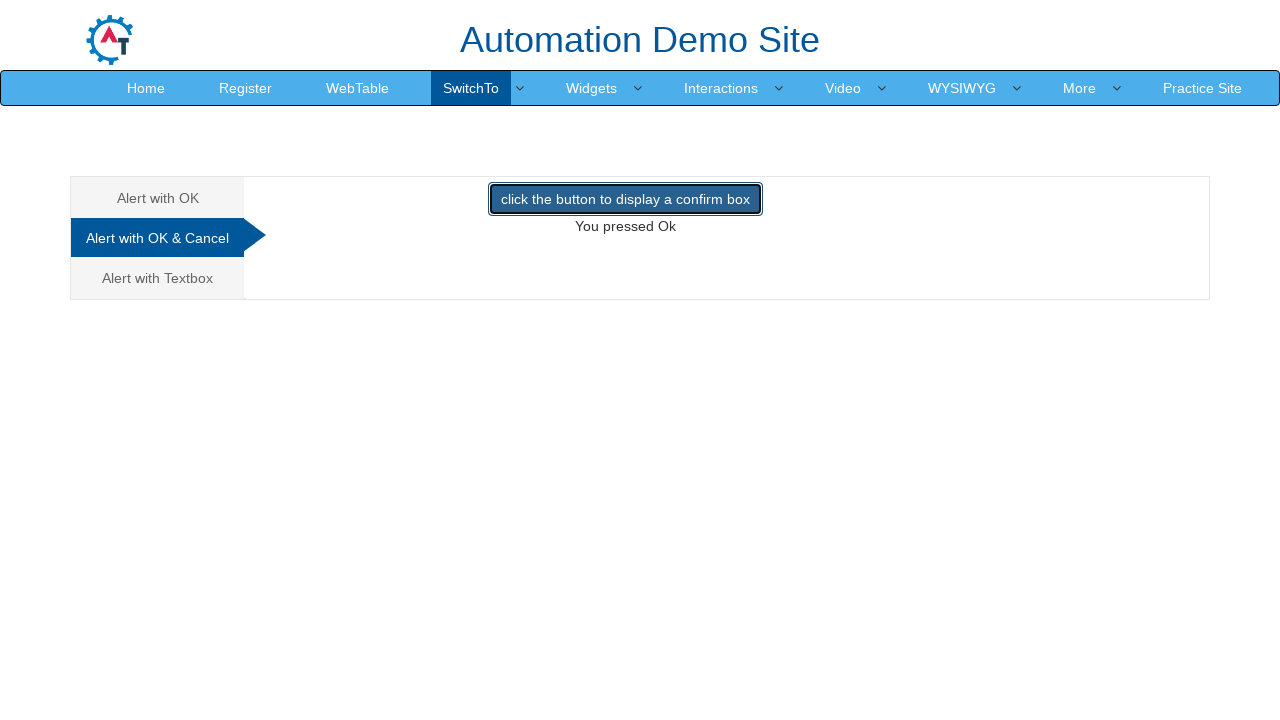

Accepted confirmation dialog
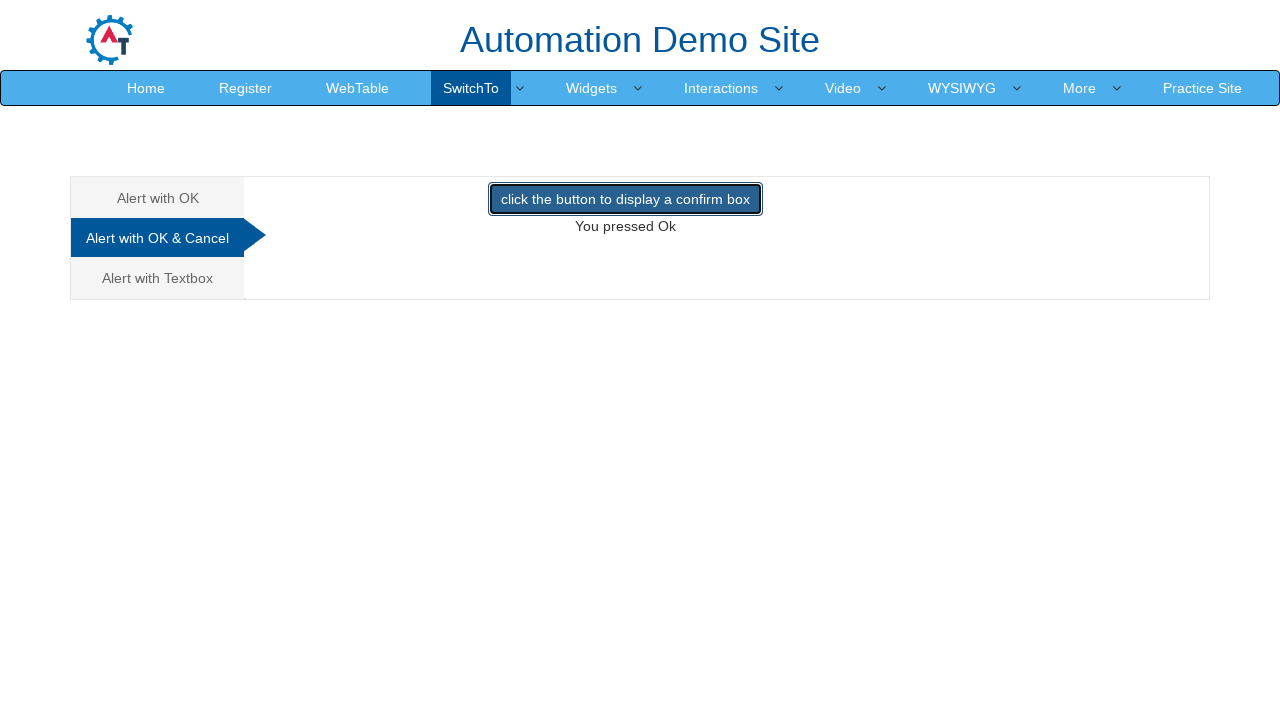

Clicked 'Alert with Textbox' link at (158, 278) on a:has-text('Alert with Textbox')
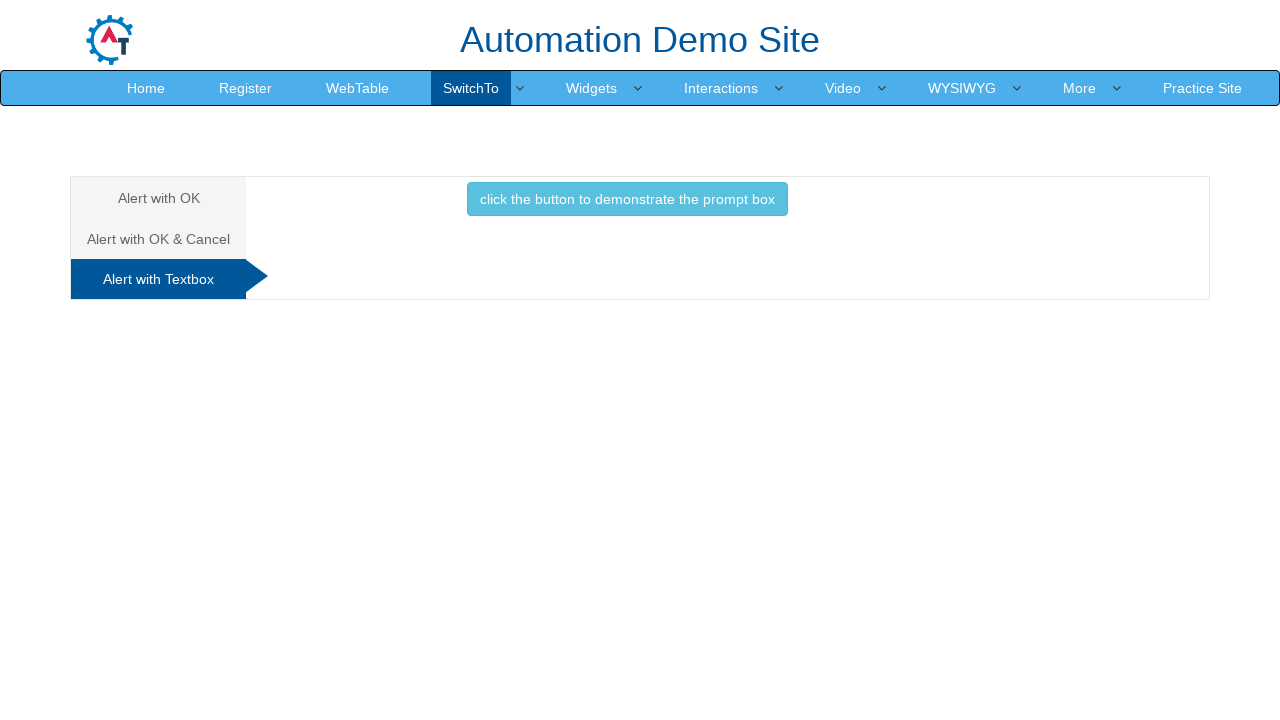

Clicked button to display prompt dialog at (627, 199) on button:has-text('click the button to demonstrate the prompt box')
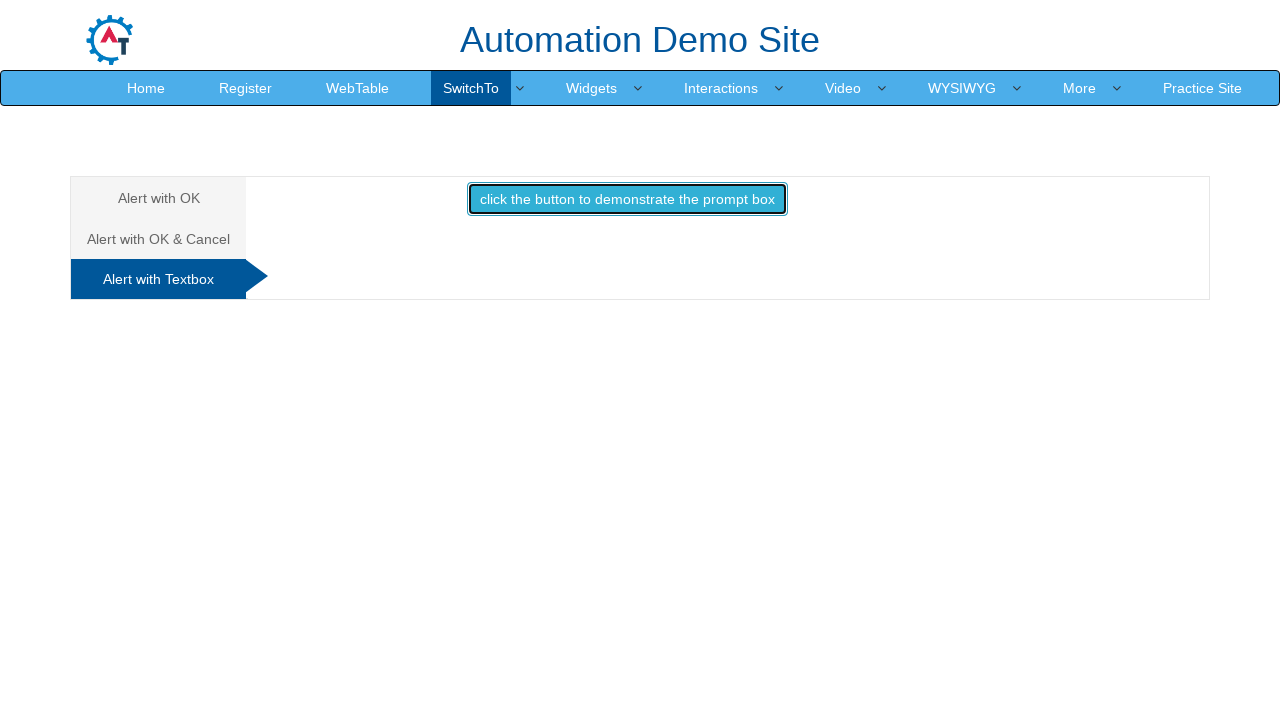

Accepted prompt dialog with text input 'jay'
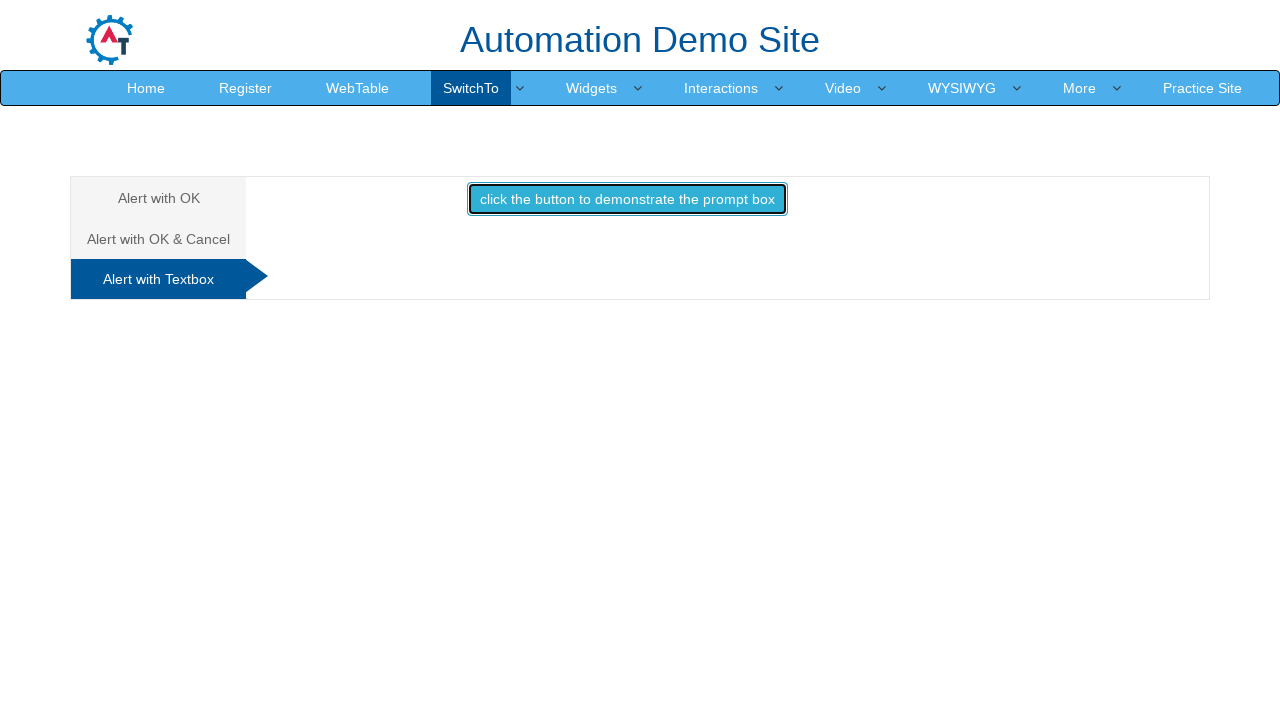

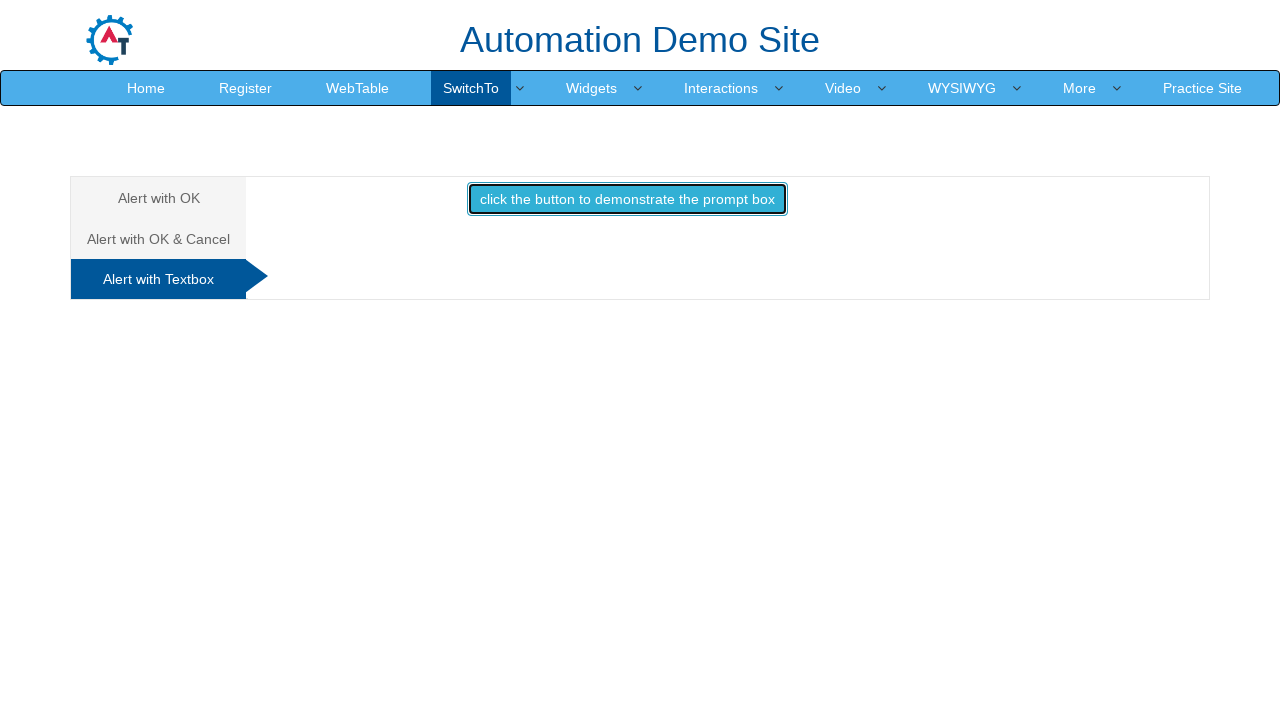